Tests A/B Testing page by clicking the A/B Testing link and verifying the page content displays the expected heading and description text.

Starting URL: http://the-internet.herokuapp.com/

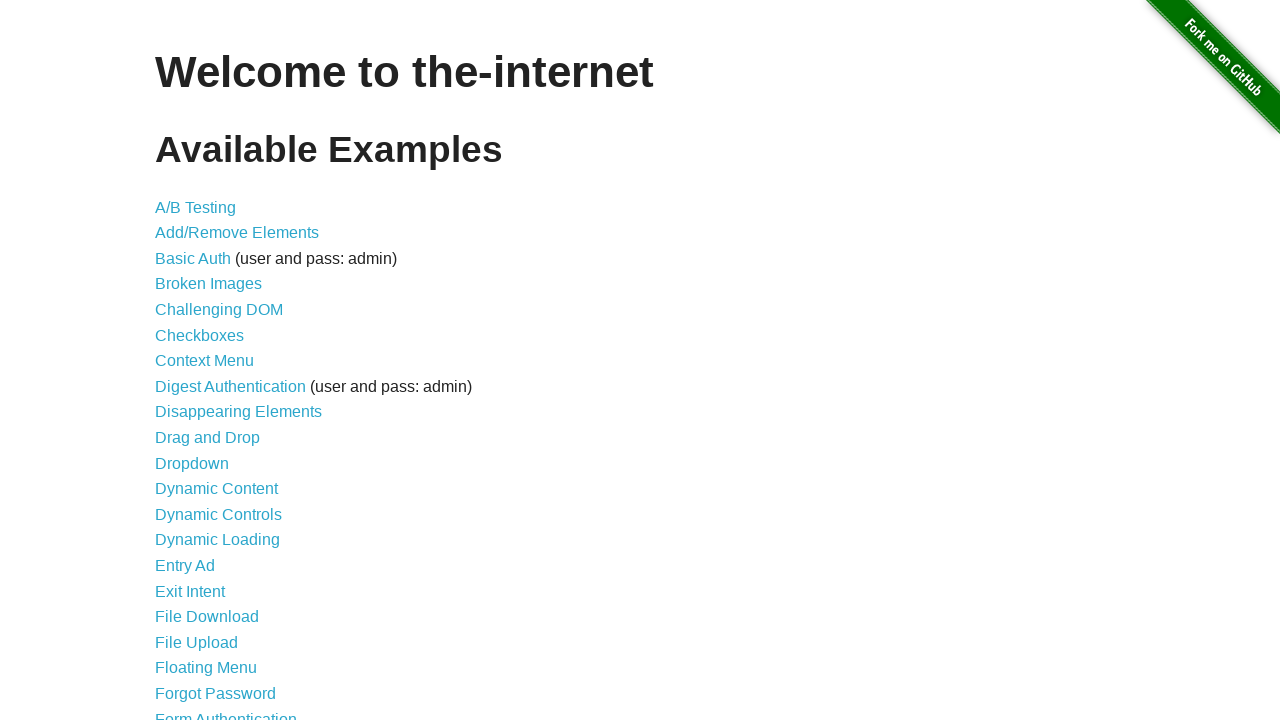

Clicked A/B Testing link at (196, 207) on text=A/B Testing
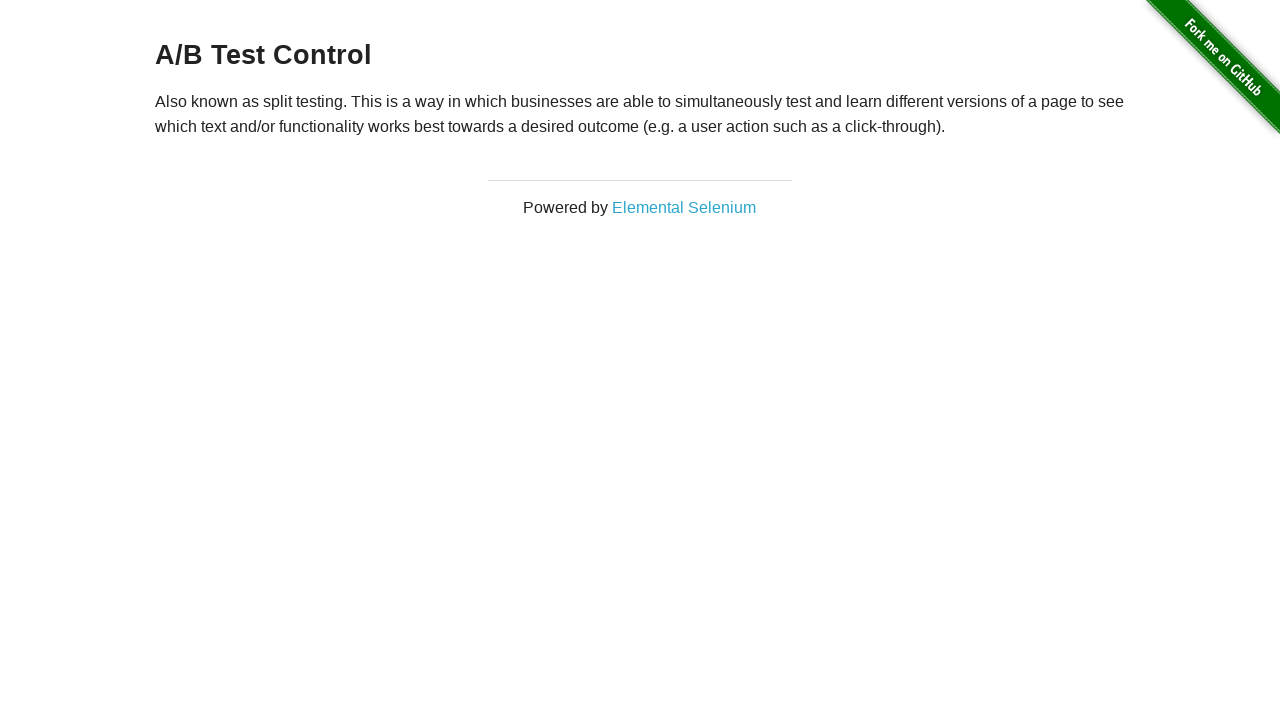

H3 heading loaded on A/B Testing page
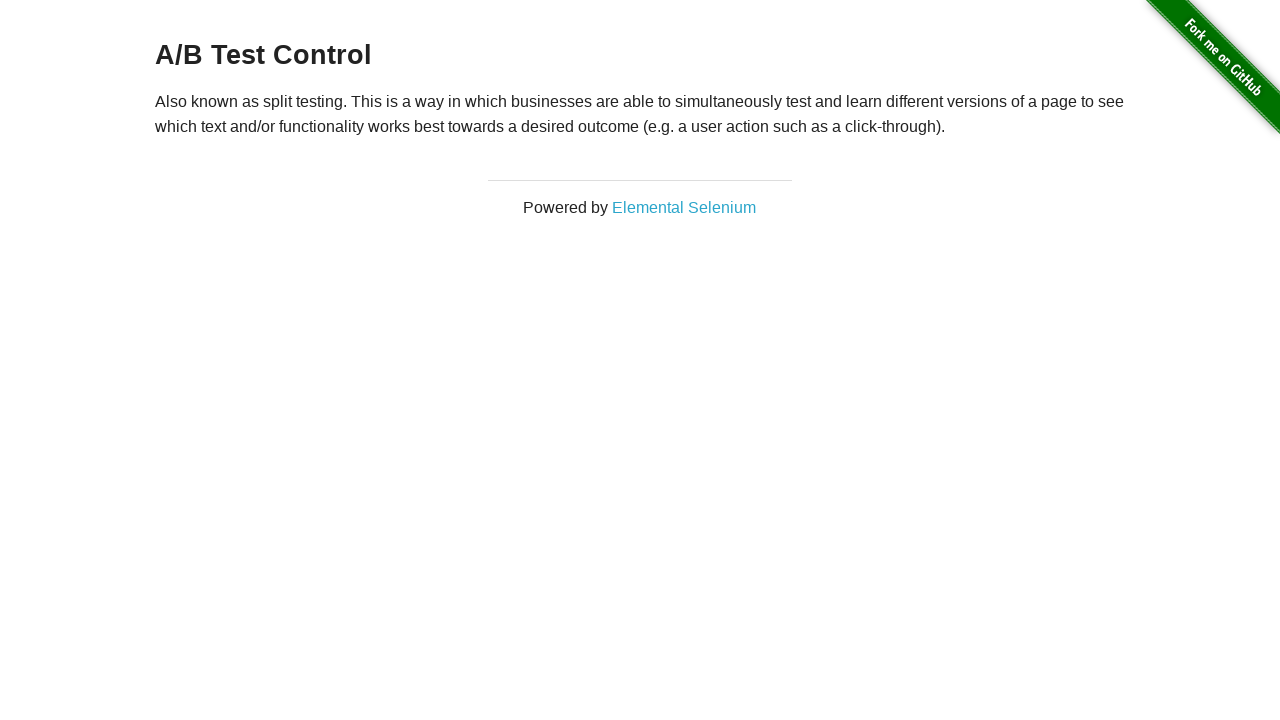

Paragraph content loaded on A/B Testing page
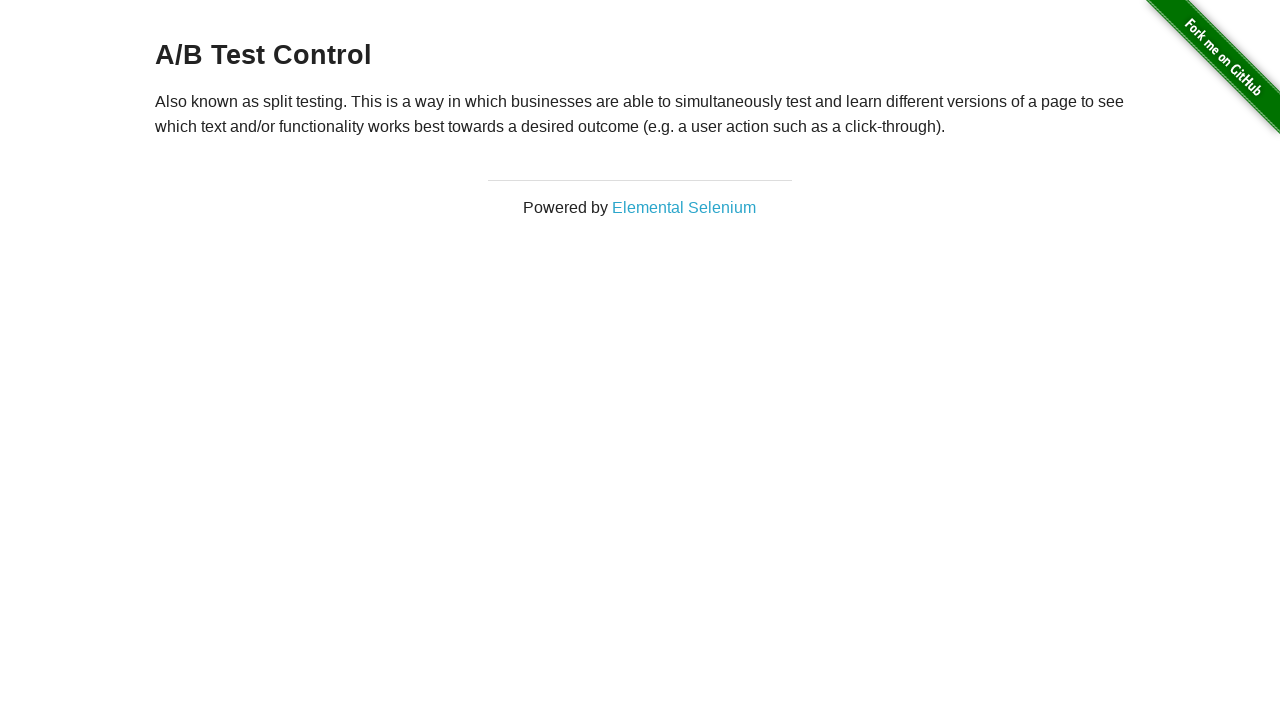

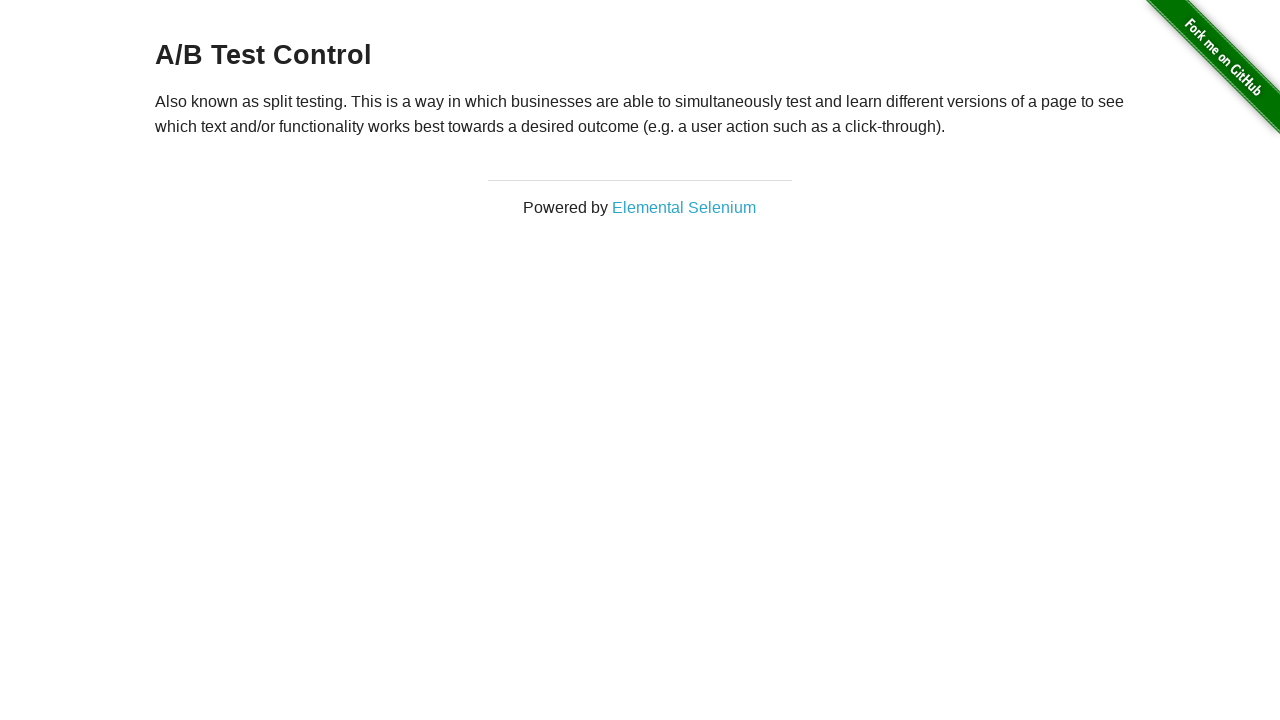